Tests explicit wait functionality by clicking a button that starts a timer and waiting for the "WebDriver" text to become visible on the page.

Starting URL: http://seleniumpractise.blogspot.com/2016/08/how-to-use-explicit-wait-in-selenium.html

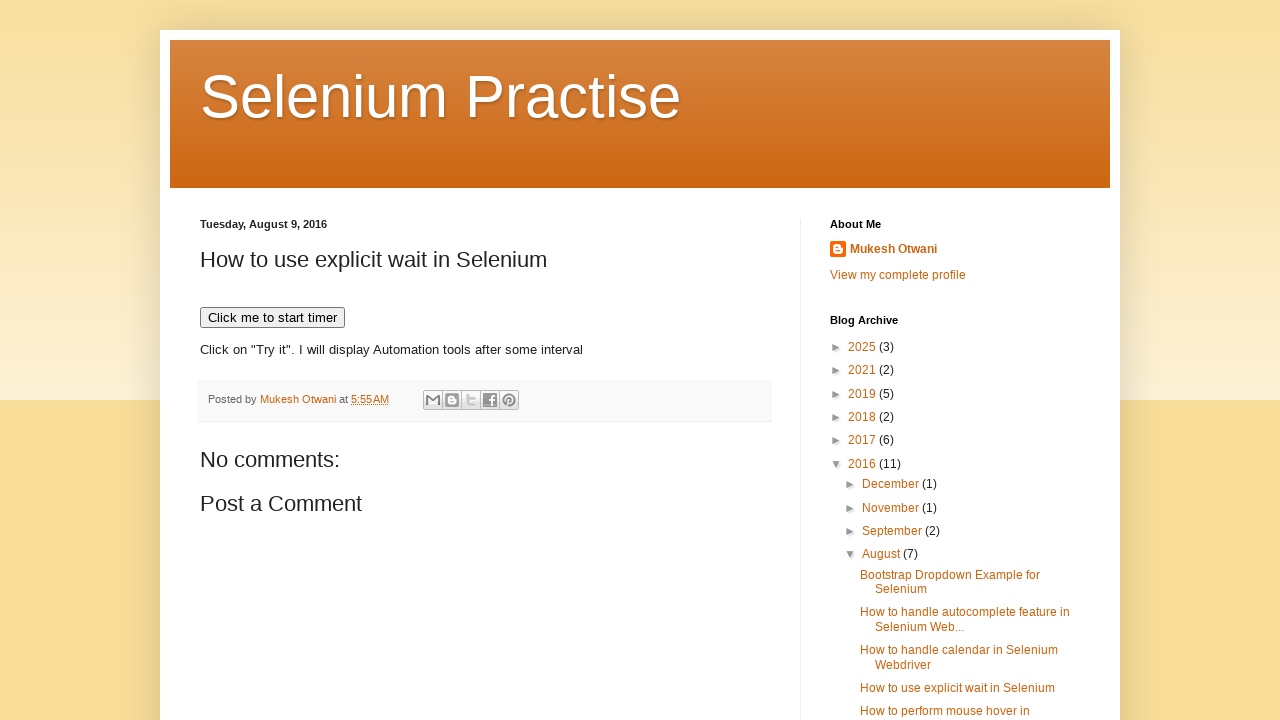

Navigated to explicit wait test page
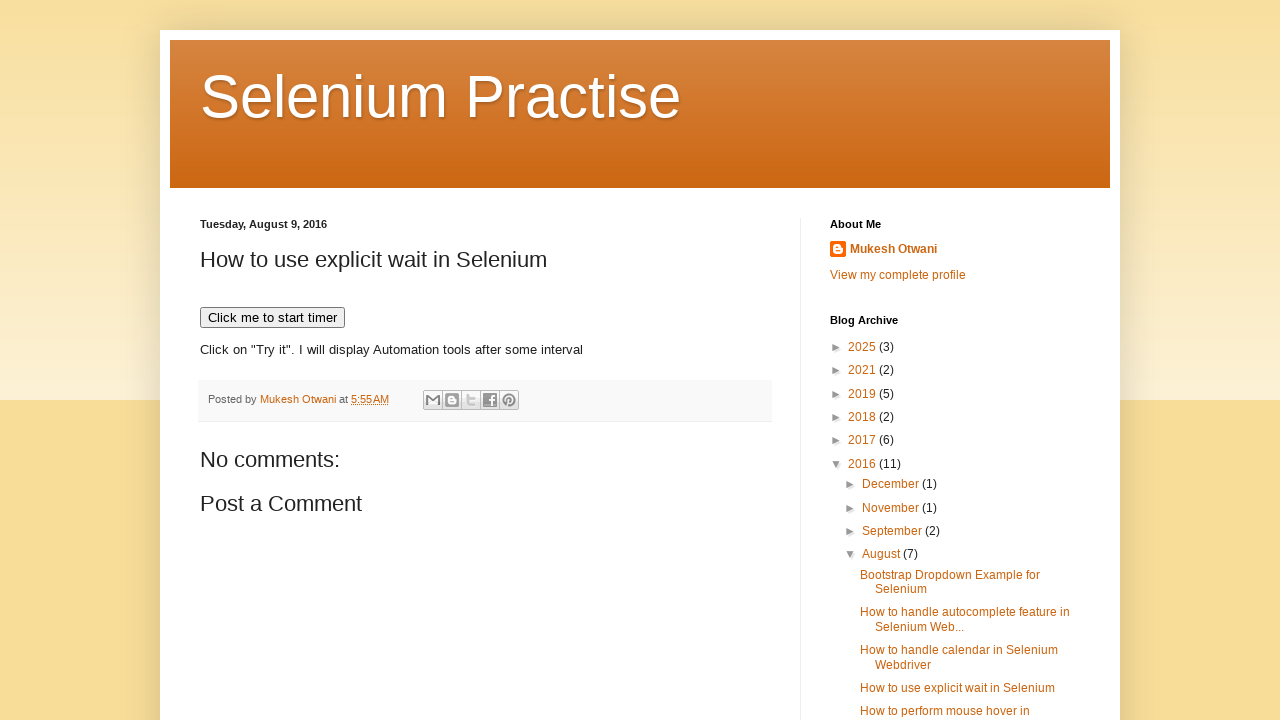

Clicked the 'Click me to start timer' button at (272, 318) on xpath=//button[text()='Click me to start timer']
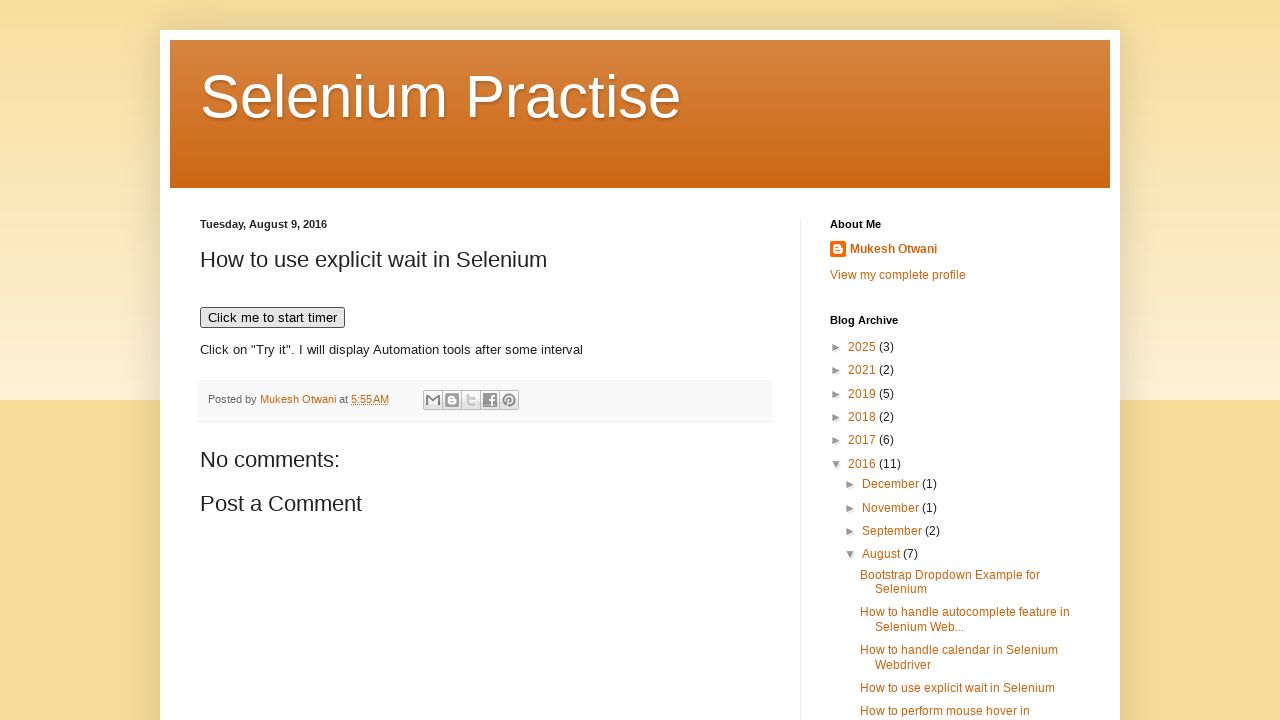

Waited for 'WebDriver' text to become visible (explicit wait completed)
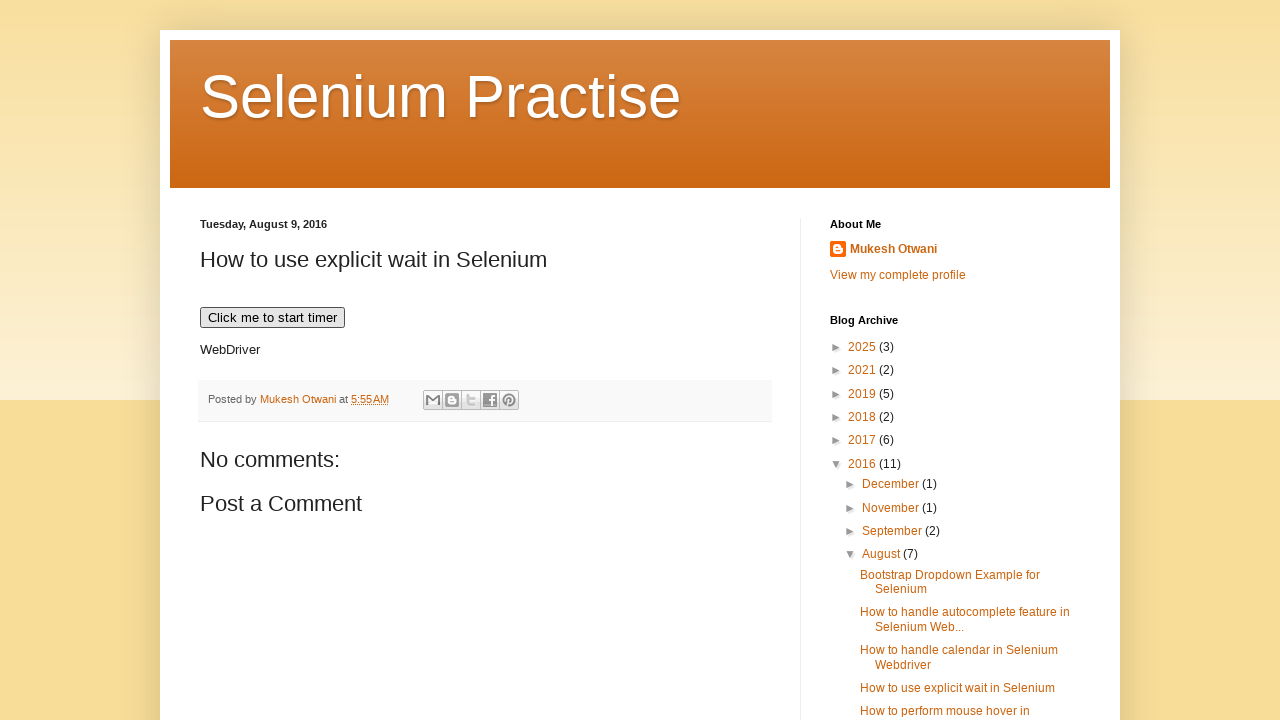

Located 'WebDriver' text element
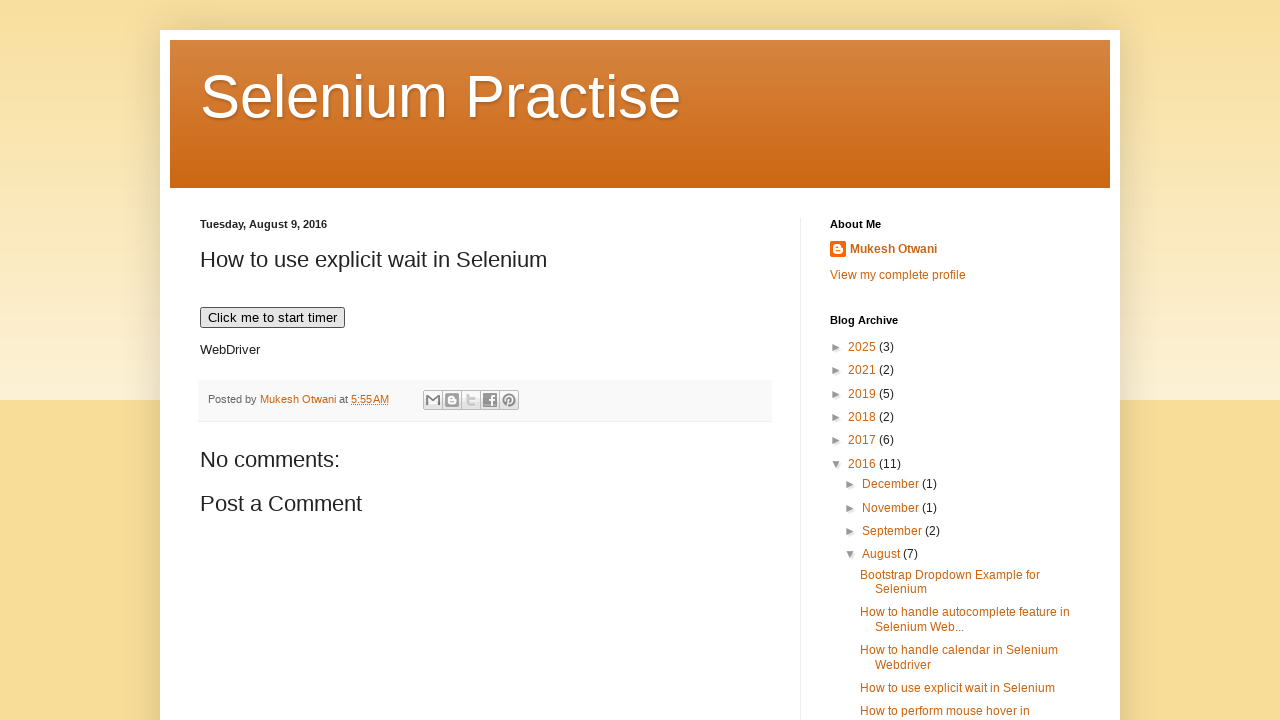

Printed 'WebDriver' text content
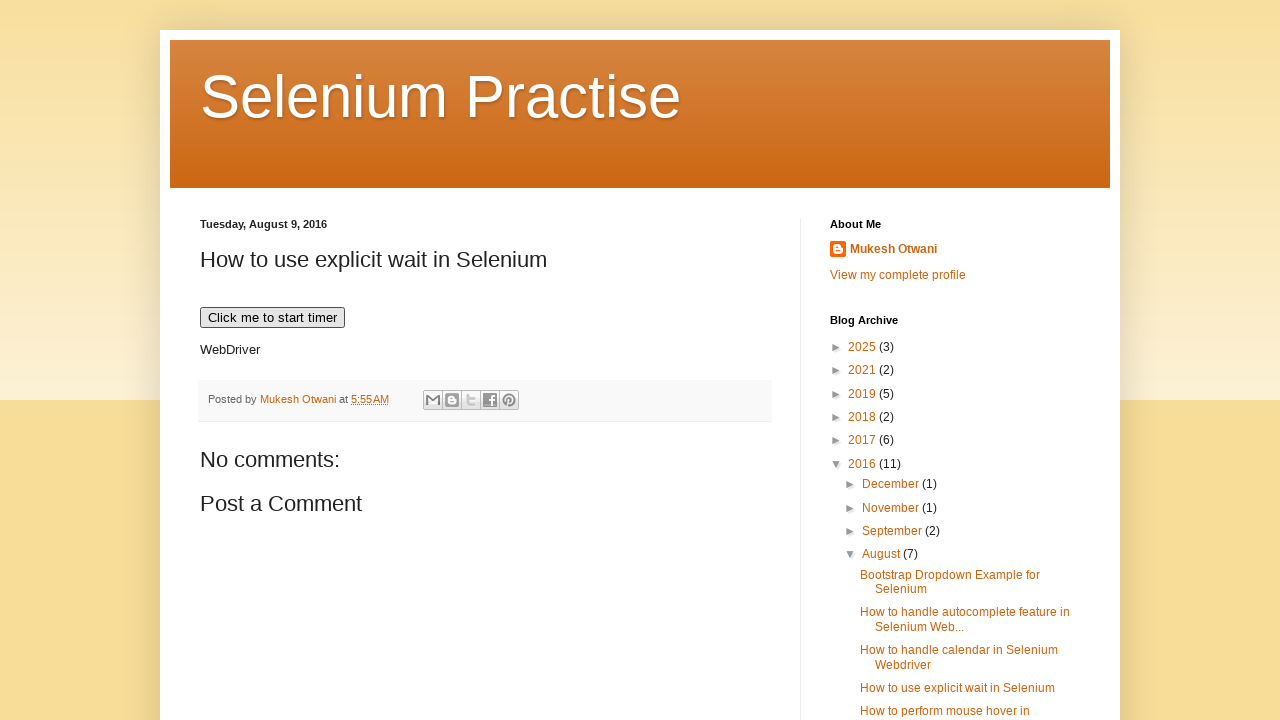

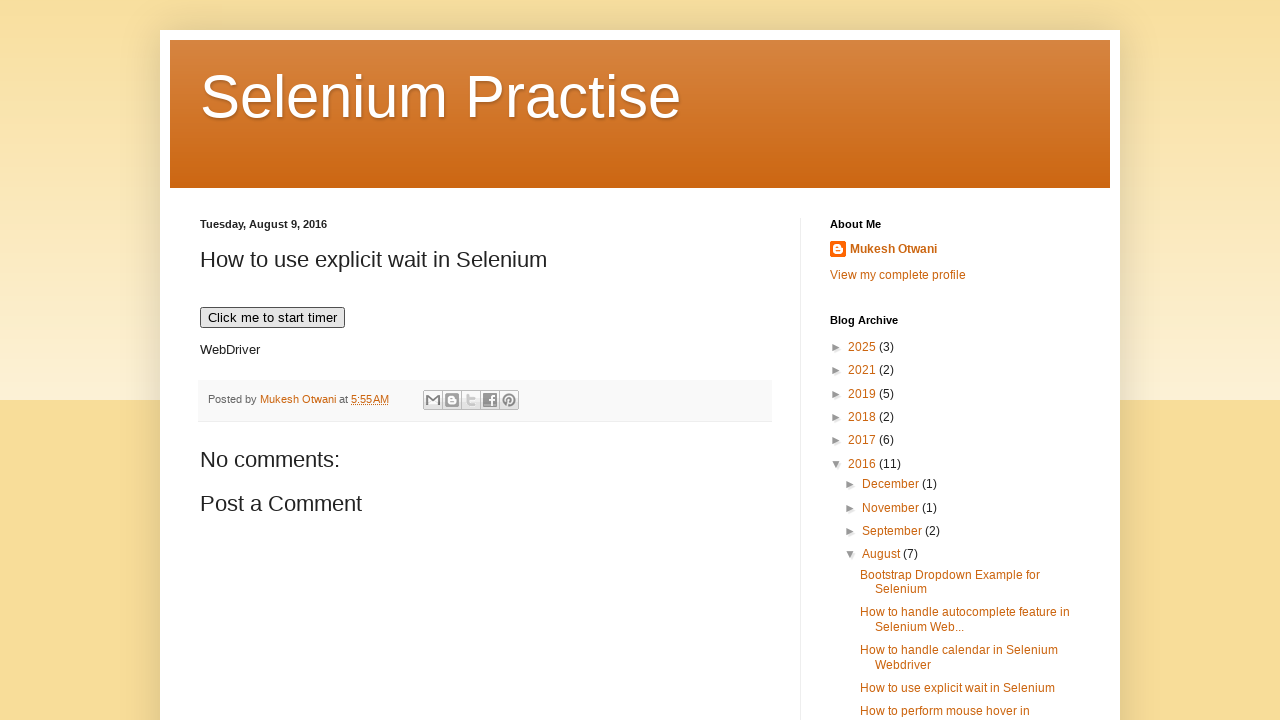